Tests switching to an iframe and filling a form field inside the frame

Starting URL: https://letcode.in/frame

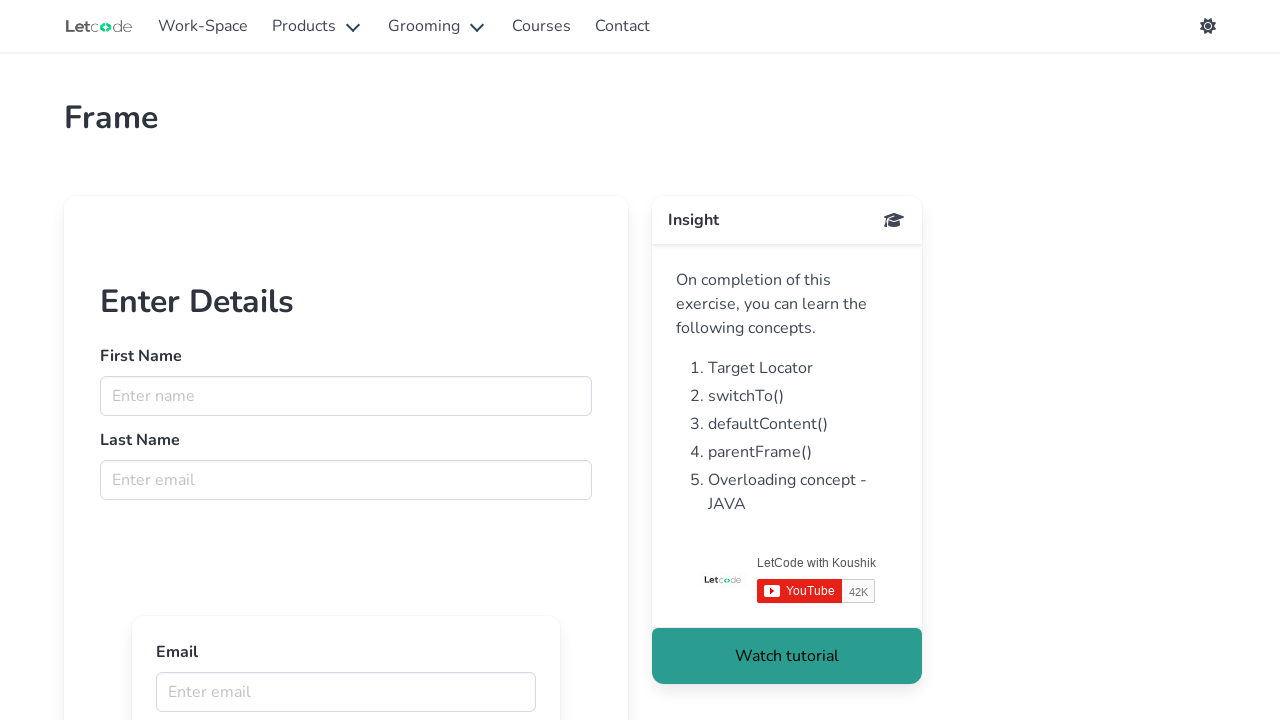

Navigated to https://letcode.in/frame
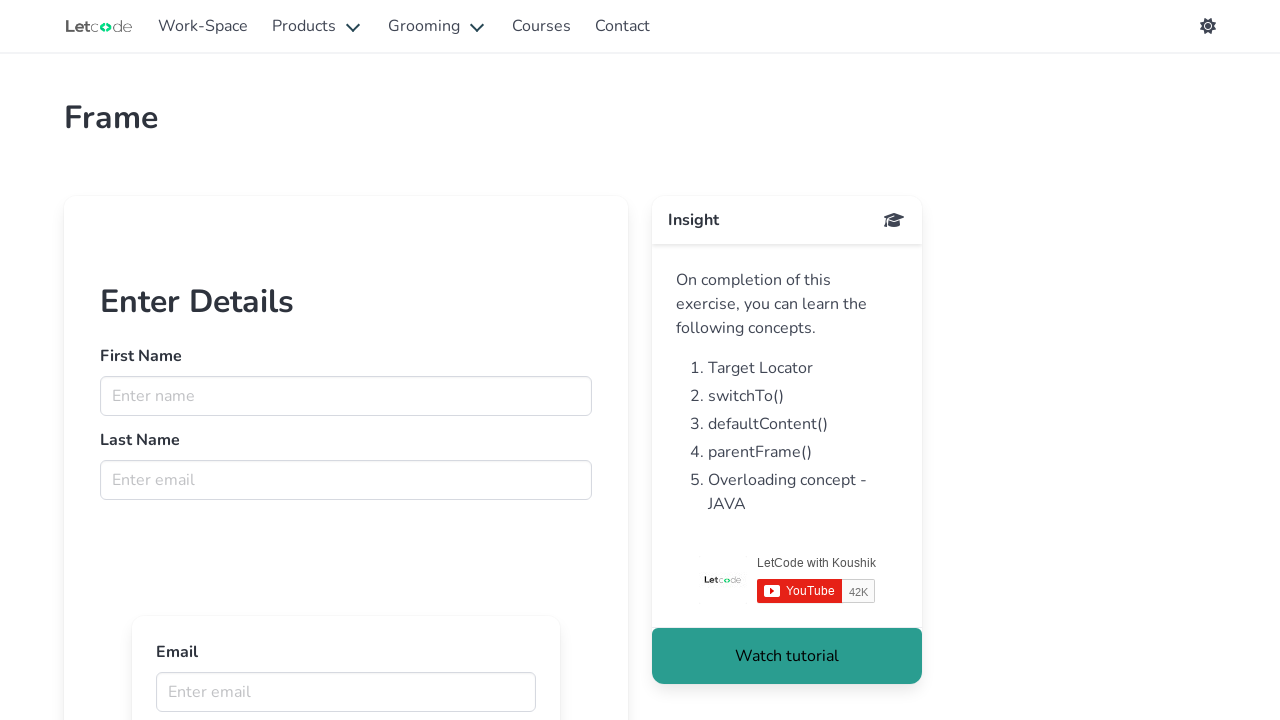

Located iframe with id 'firstFr'
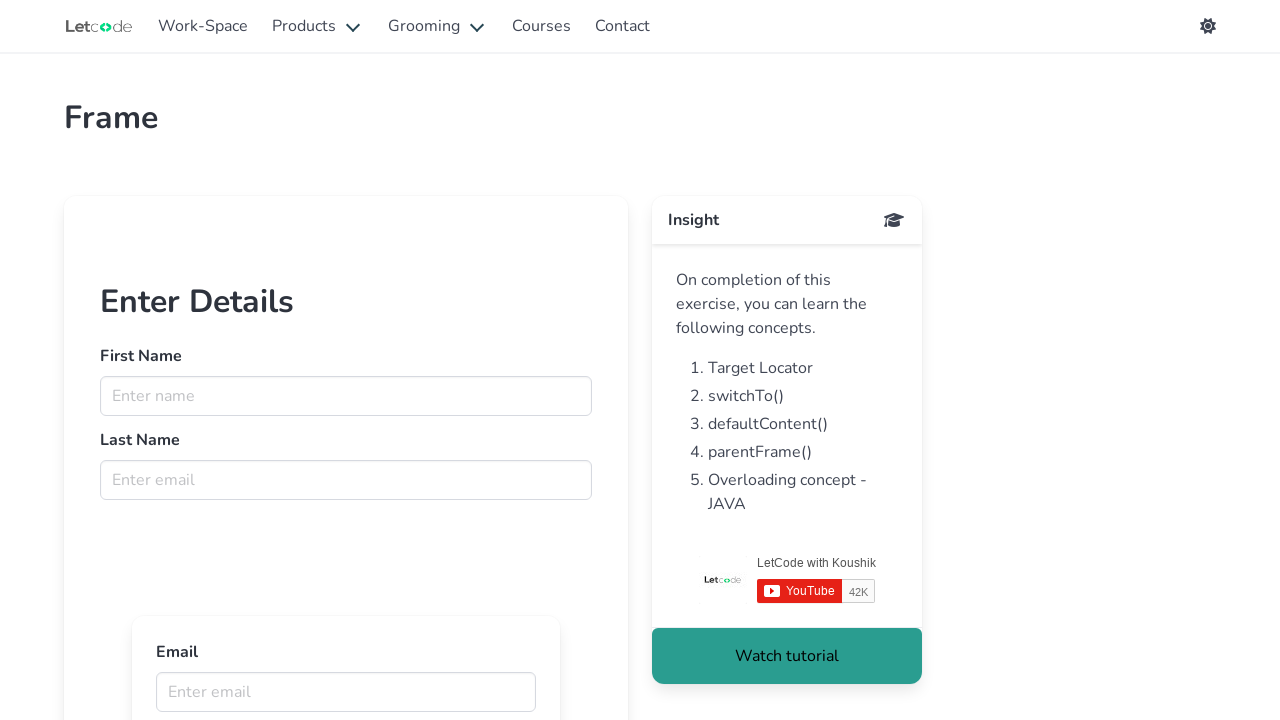

Filled first name field with 'John' inside iframe on #firstFr >> internal:control=enter-frame >> input[name='fname']
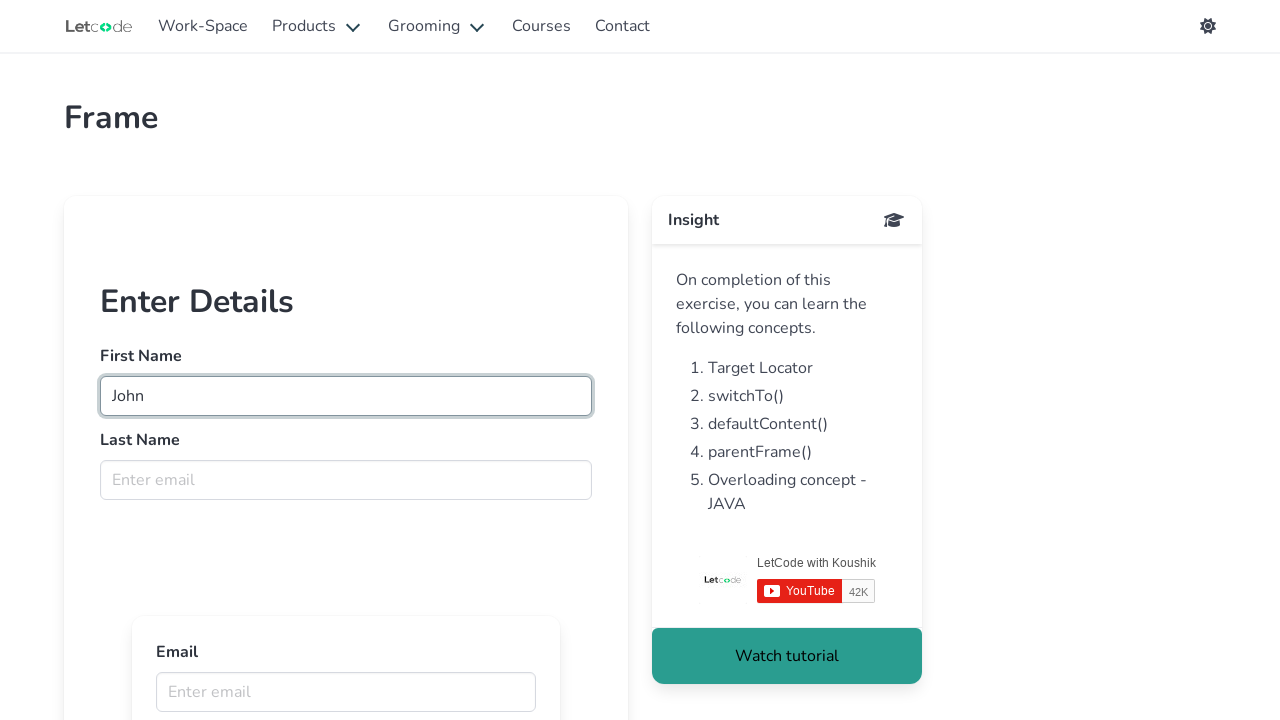

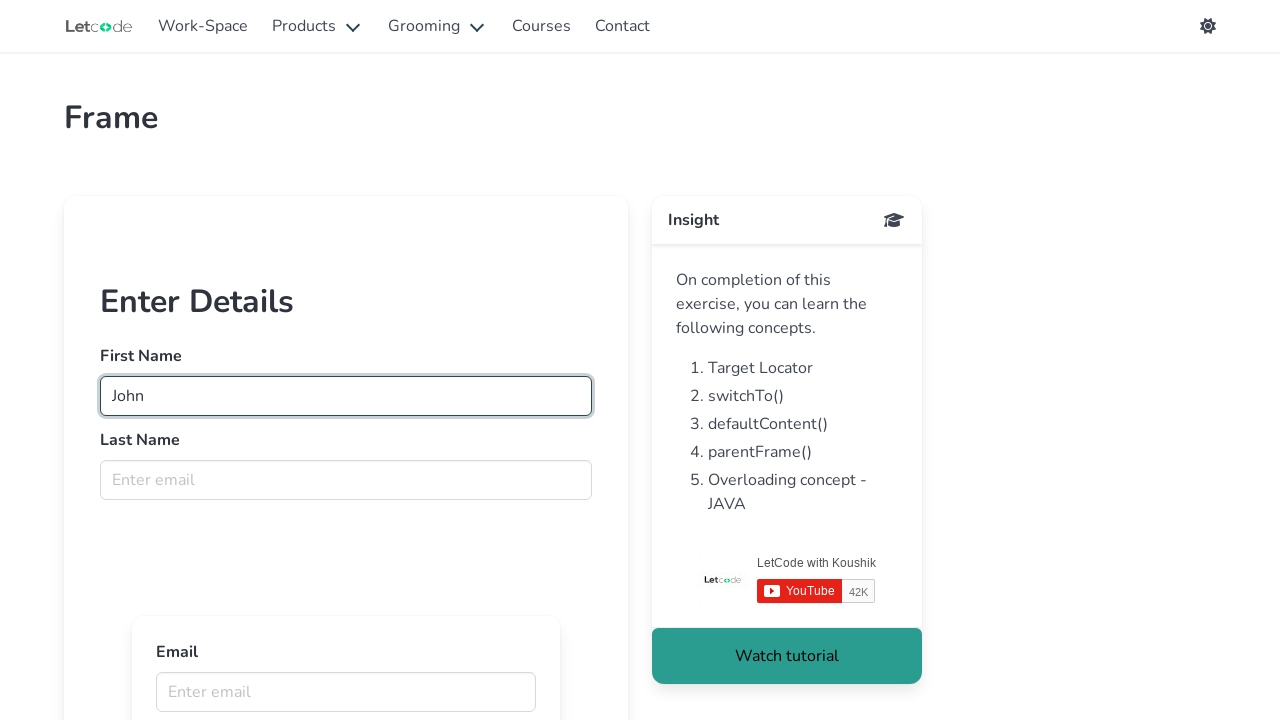